Tests Bootstrap modal interaction by opening a modal dialog and closing it using the button inside the modal

Starting URL: https://www.w3schools.com/bootstrap/bootstrap_modal.asp

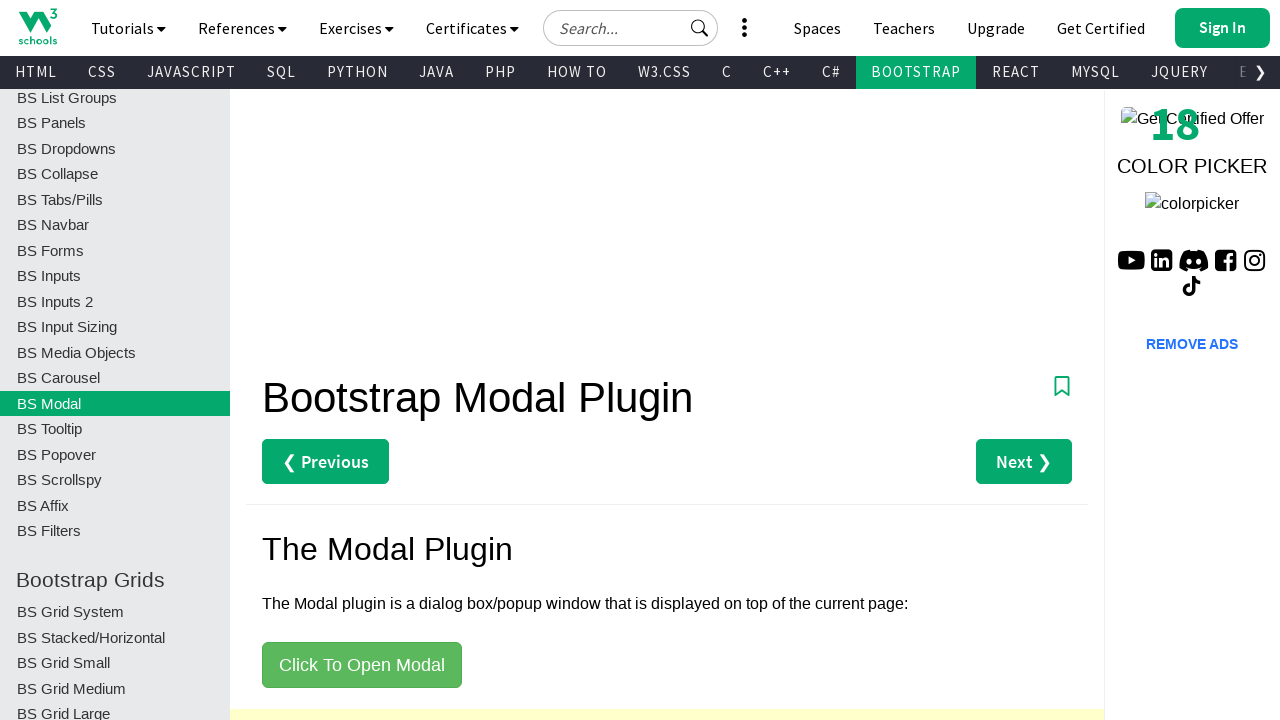

Clicked button to open modal dialog at (362, 665) on button[data-toggle='modal']
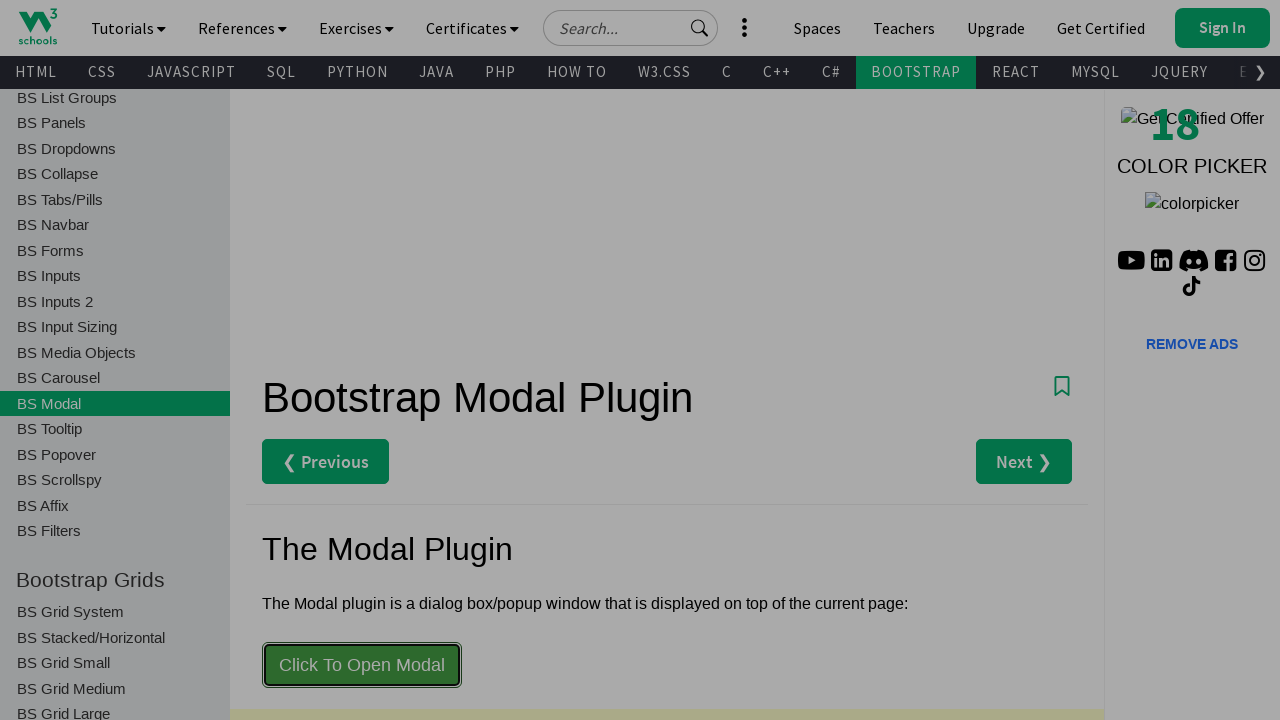

Modal dialog appeared and became visible
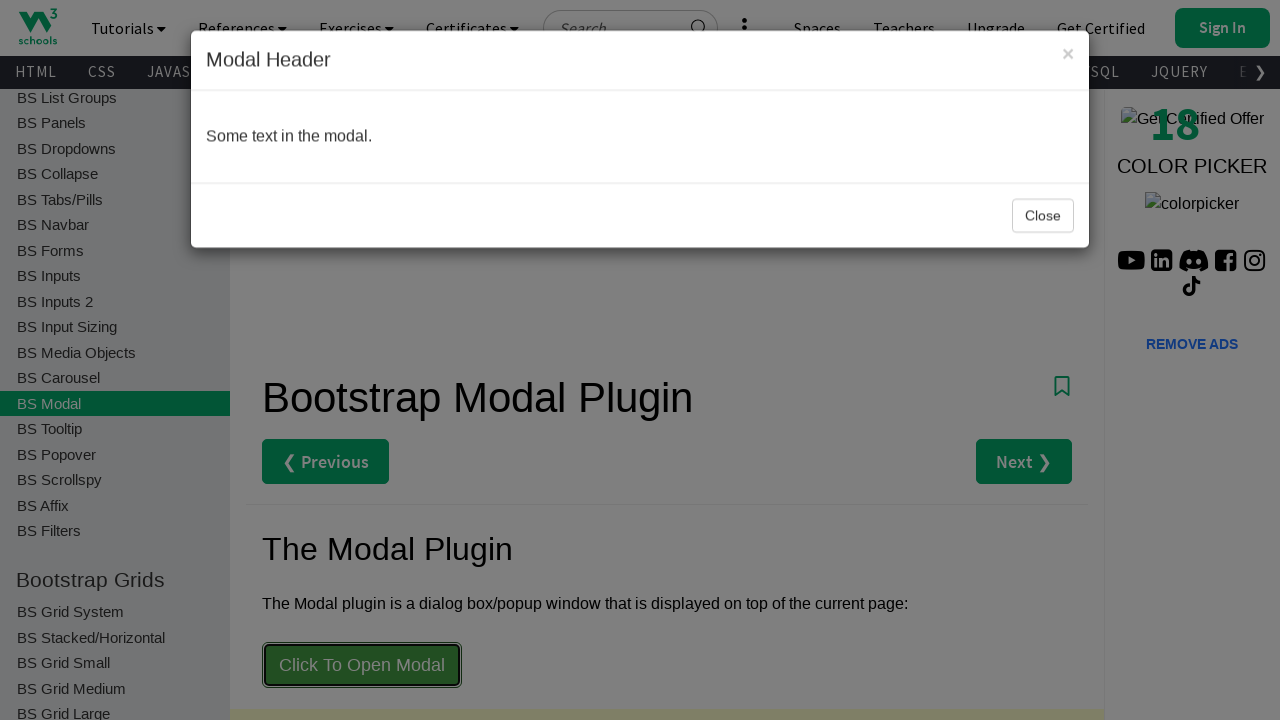

Clicked close button inside the modal at (1068, 54) on .modal-content button
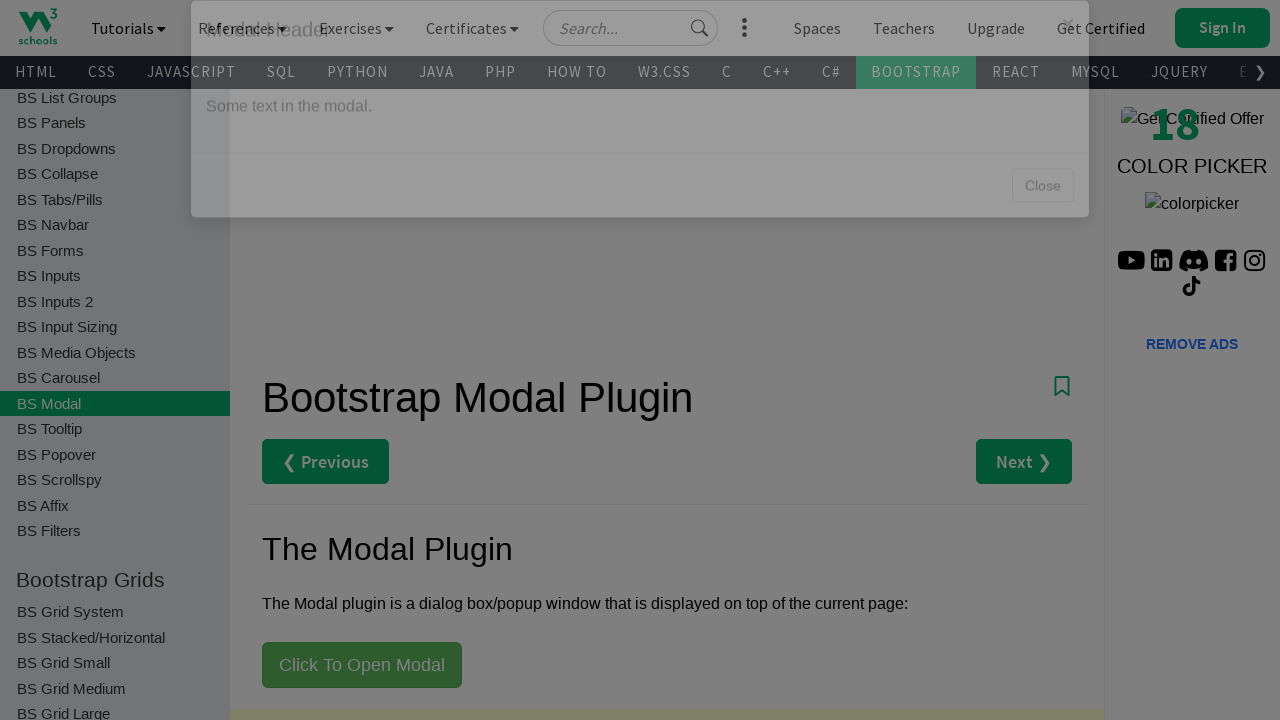

Modal dialog closed and disappeared
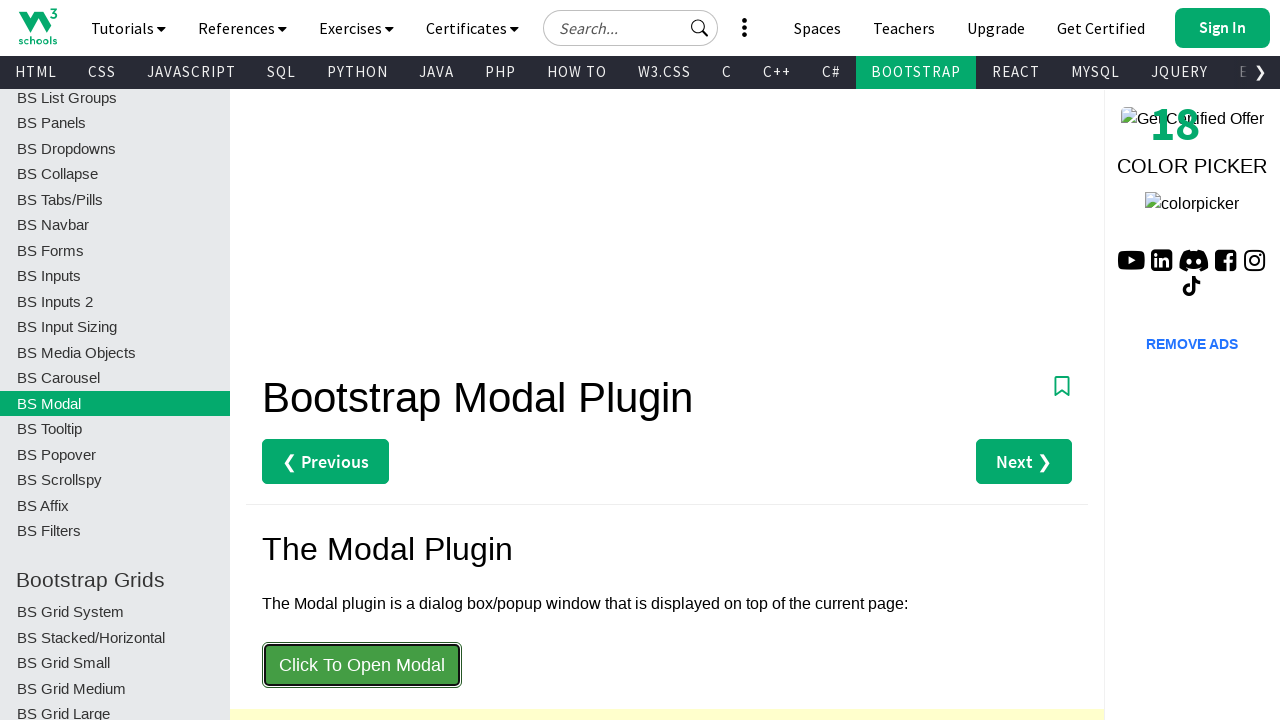

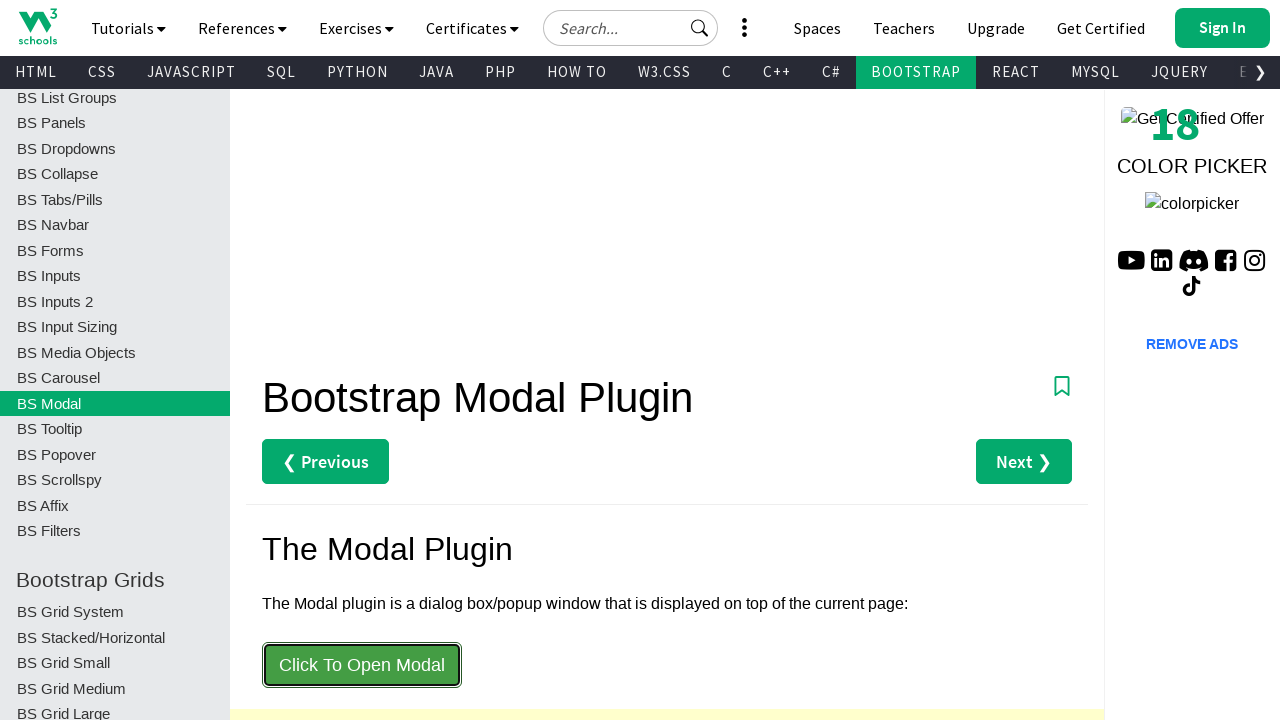